Navigates to a university education catalog page and scrolls through to load all dynamic content, then verifies that course listing elements are present on the page.

Starting URL: https://ru.osiris-student.nl/onderwijscatalogus/extern/opleiding

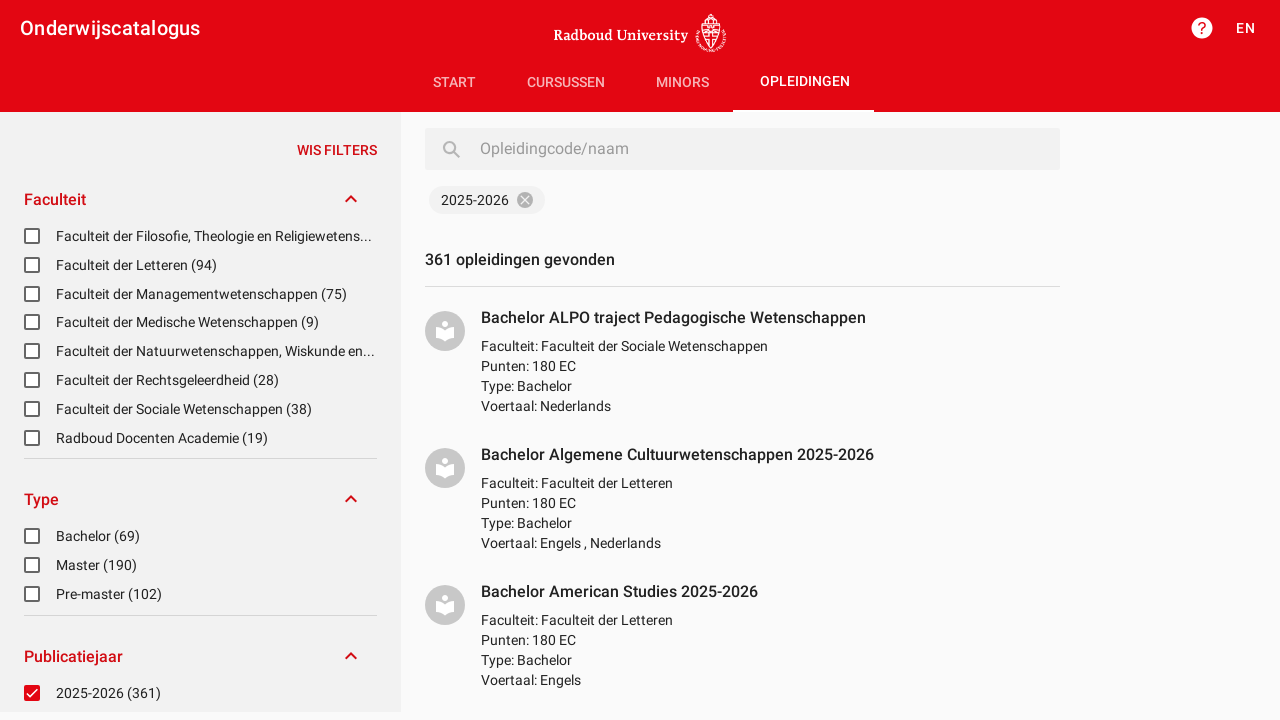

Navigated to university education catalog page
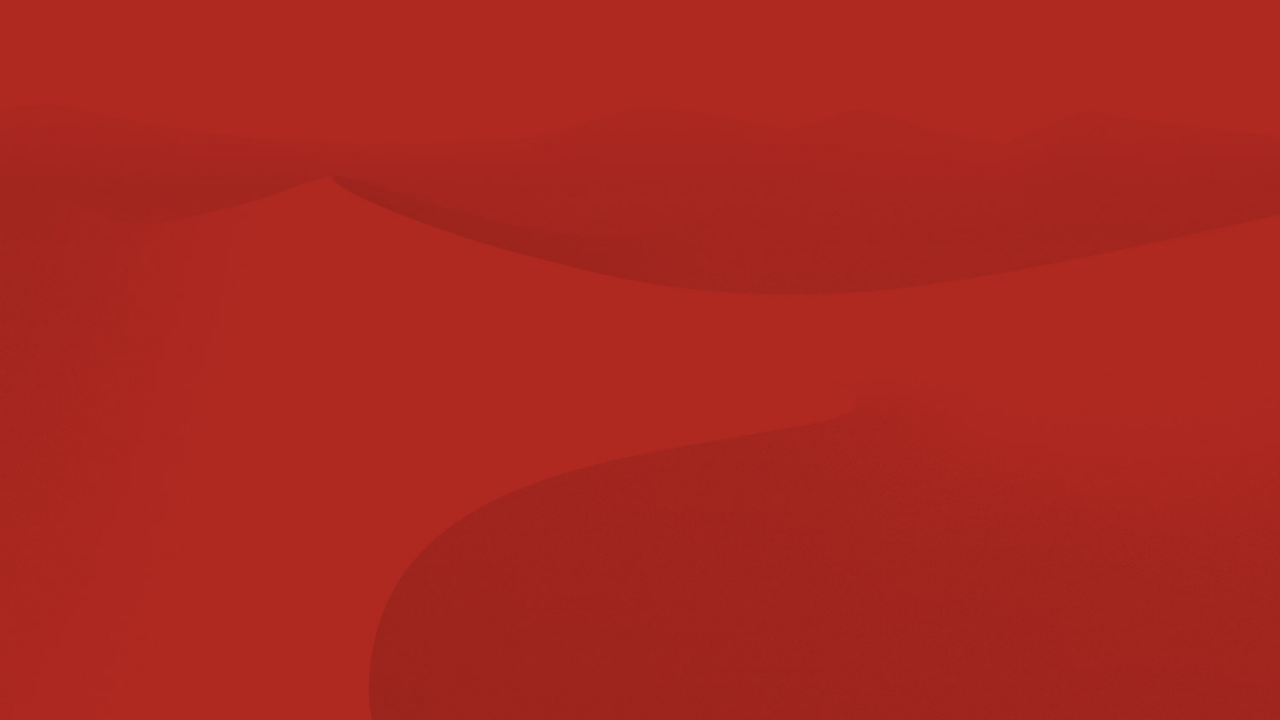

Waited for page to reach networkidle state
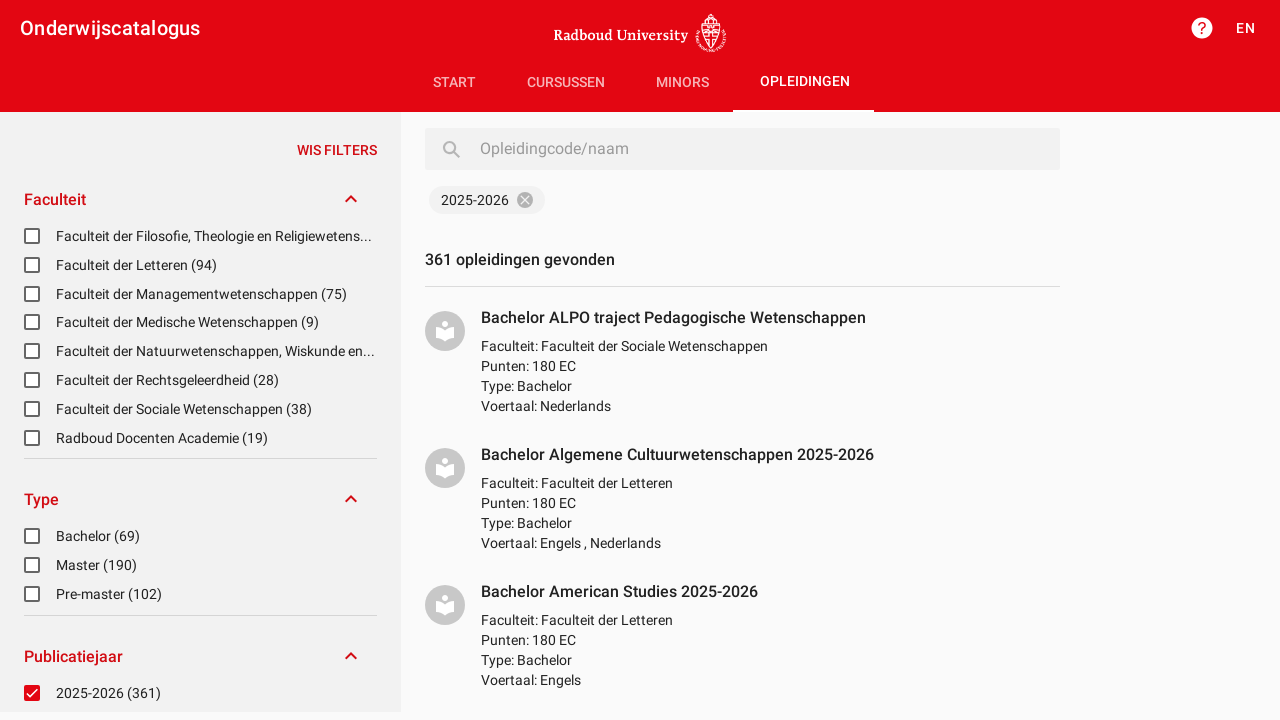

Scrolled down 1000 pixels to load more dynamic content
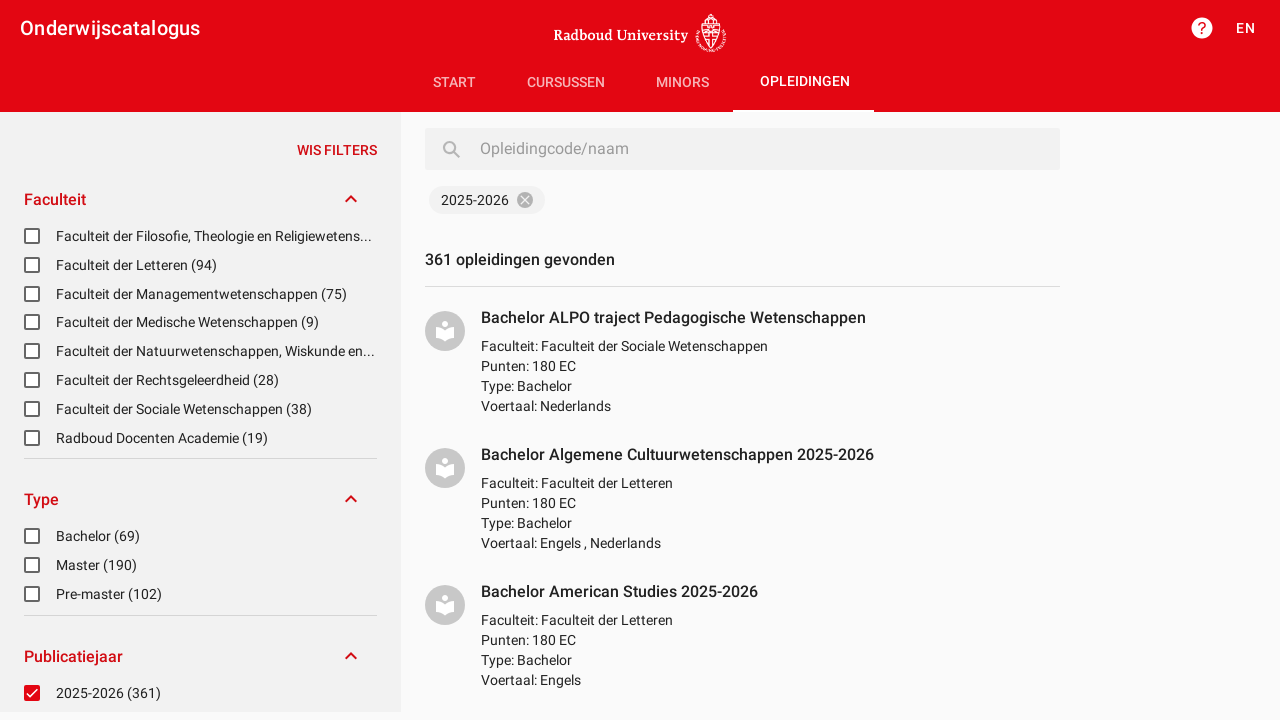

Waited 2 seconds for new content to load after scrolling
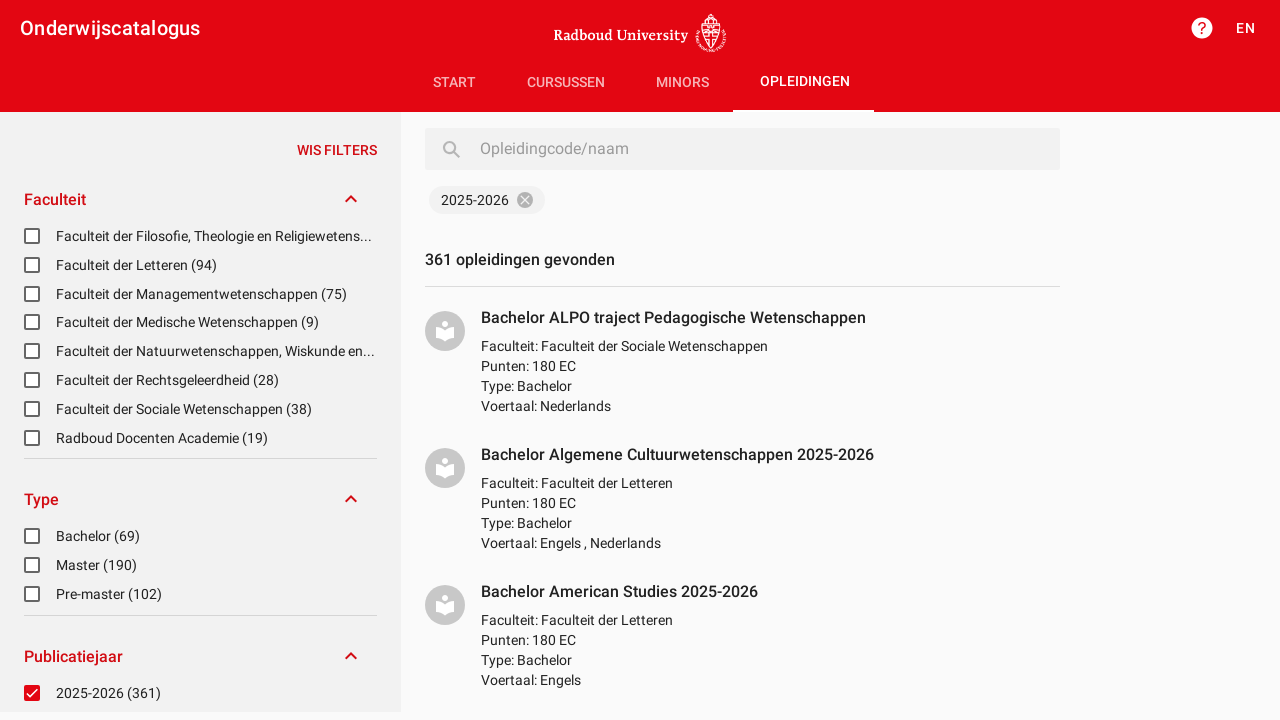

Verified course listing elements are present on the page
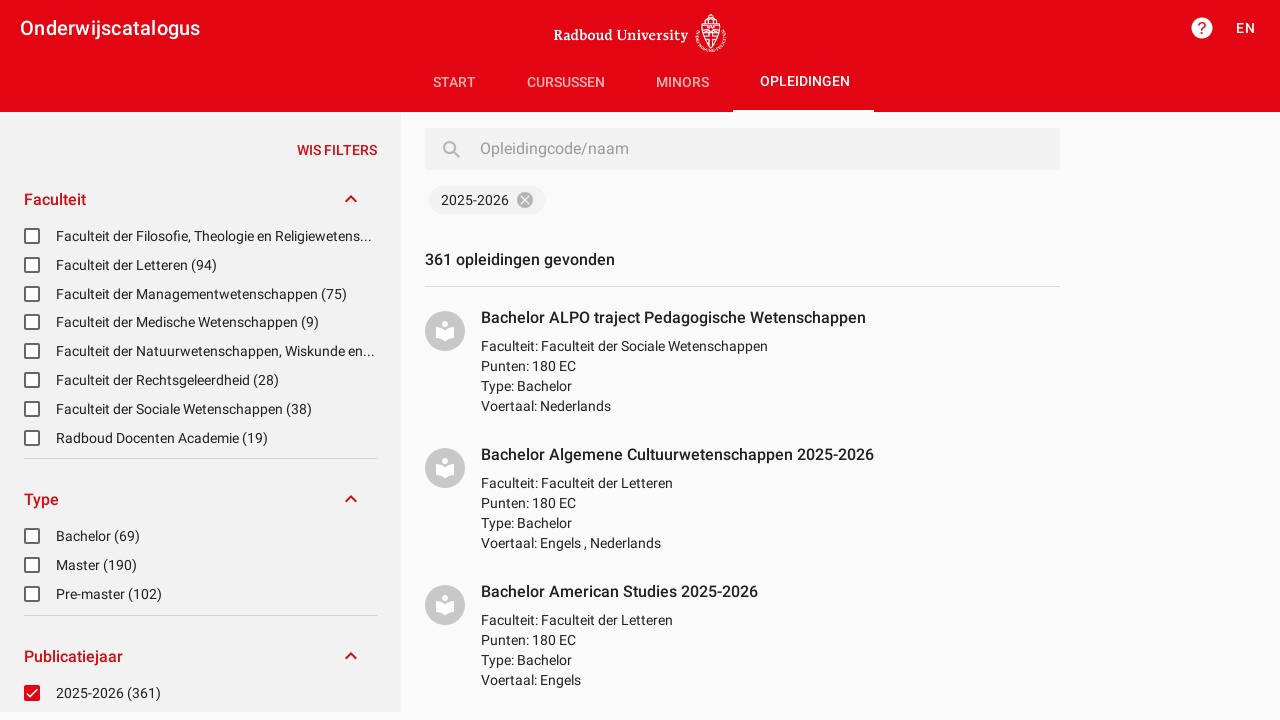

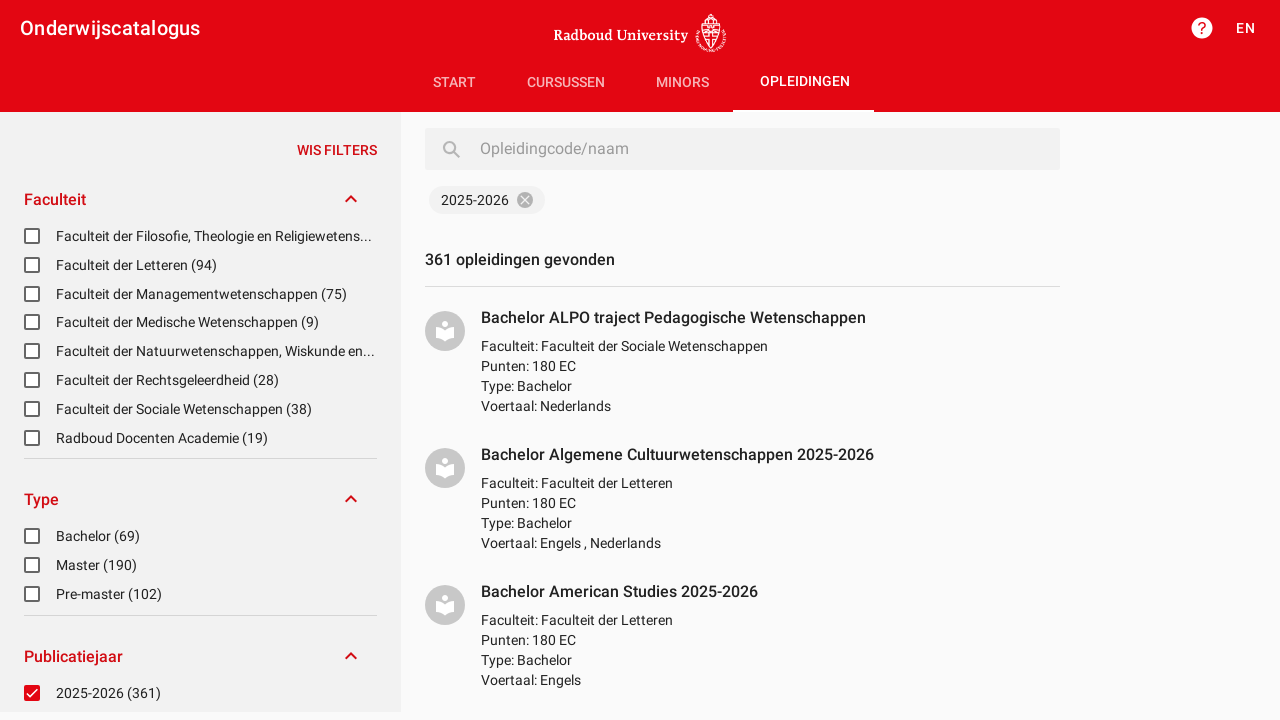